Selects 2 children from a passenger dropdown by clicking the increment button and validates the Done button state

Starting URL: https://www.rahulshettyacademy.com/dropdownsPractise/

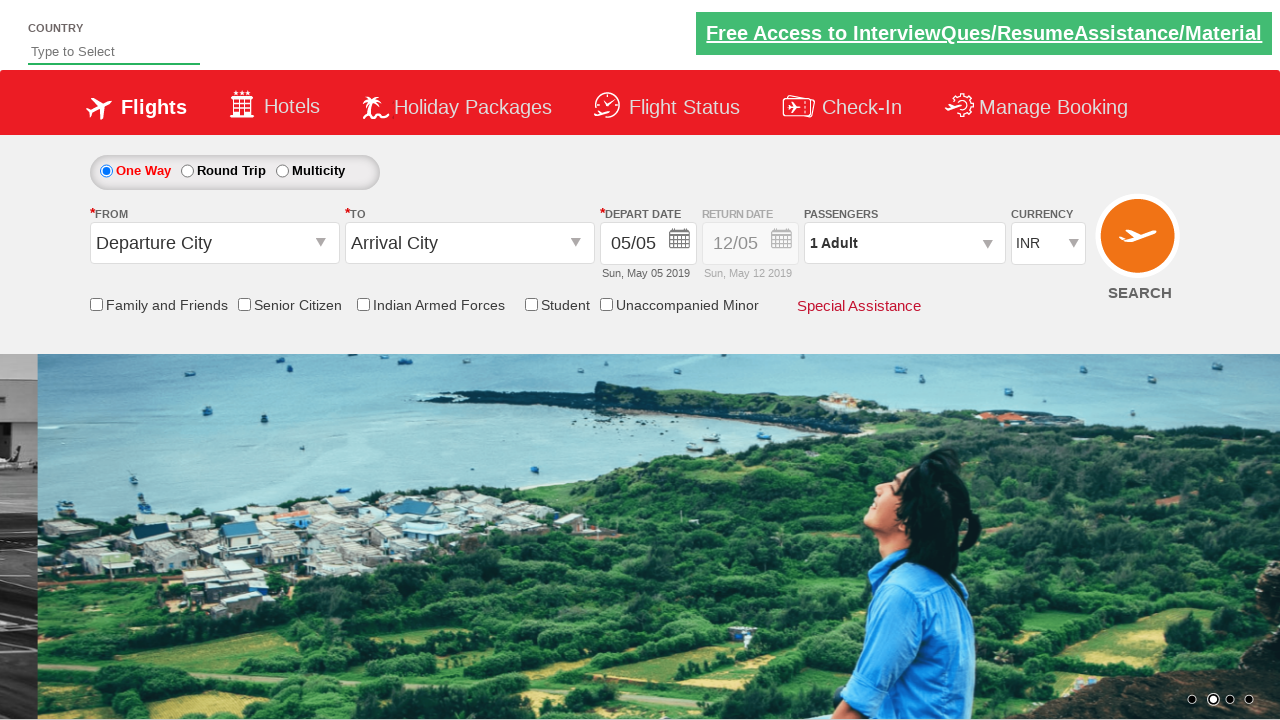

Clicked on passenger info dropdown to open it at (904, 243) on #divpaxinfo
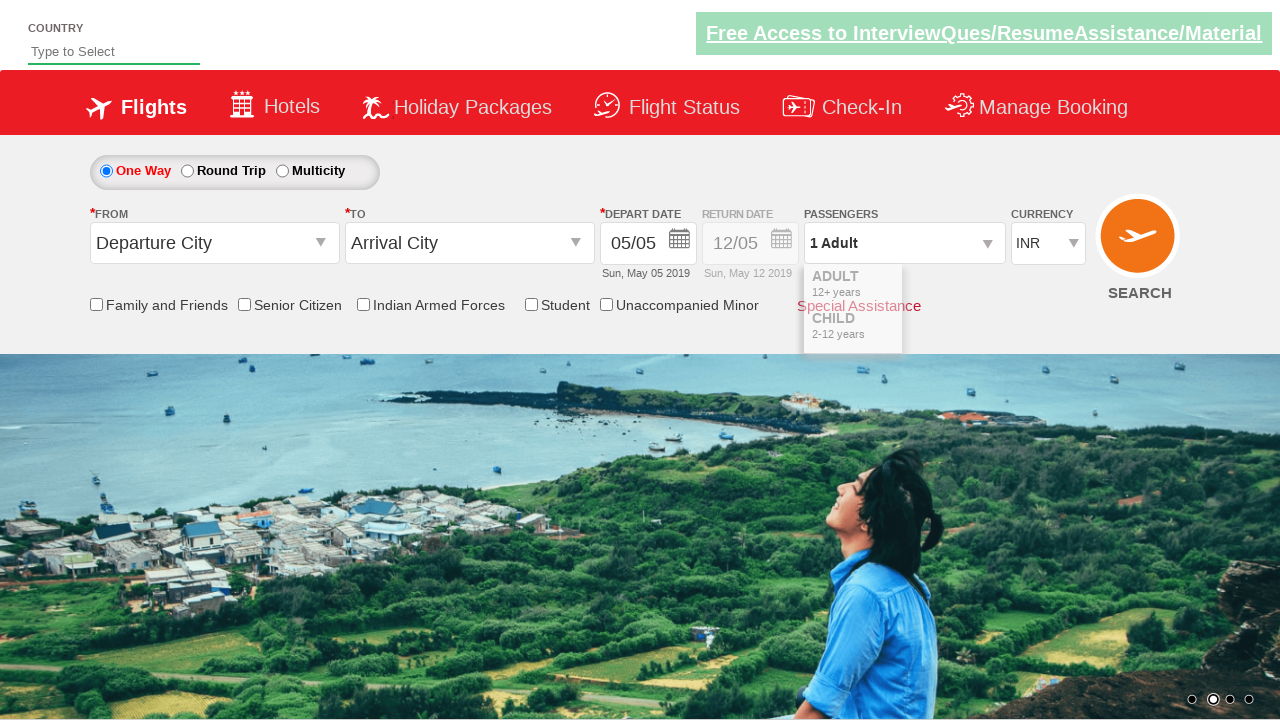

Clicked adult increment button (iteration 1/6) at (982, 288) on xpath=//*[@id='hrefIncAdt']
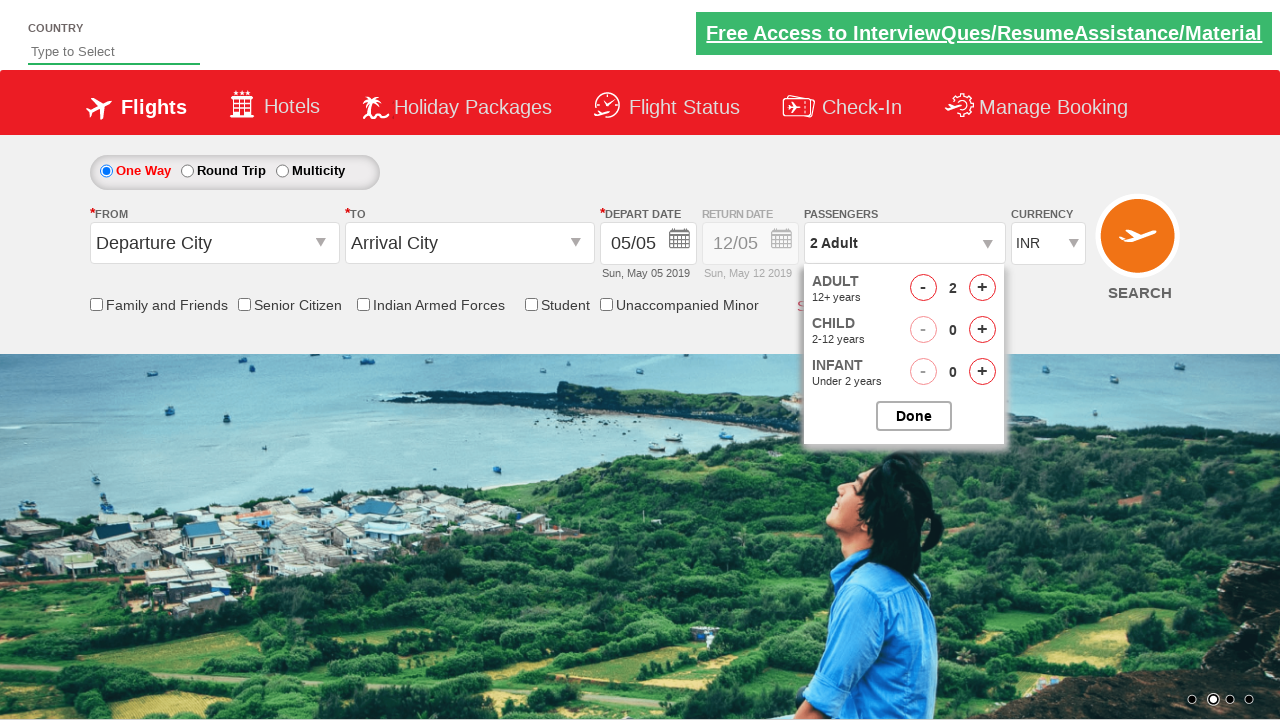

Clicked adult increment button (iteration 2/6) at (982, 288) on xpath=//*[@id='hrefIncAdt']
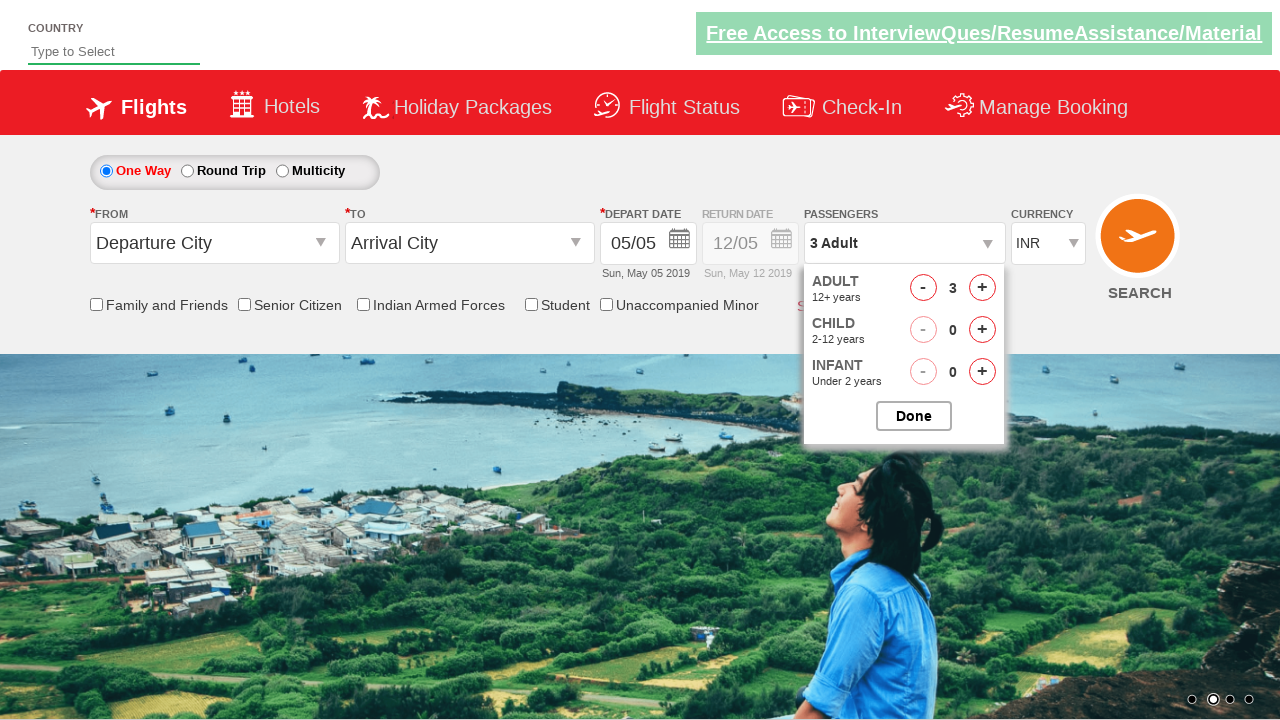

Clicked adult increment button (iteration 3/6) at (982, 288) on xpath=//*[@id='hrefIncAdt']
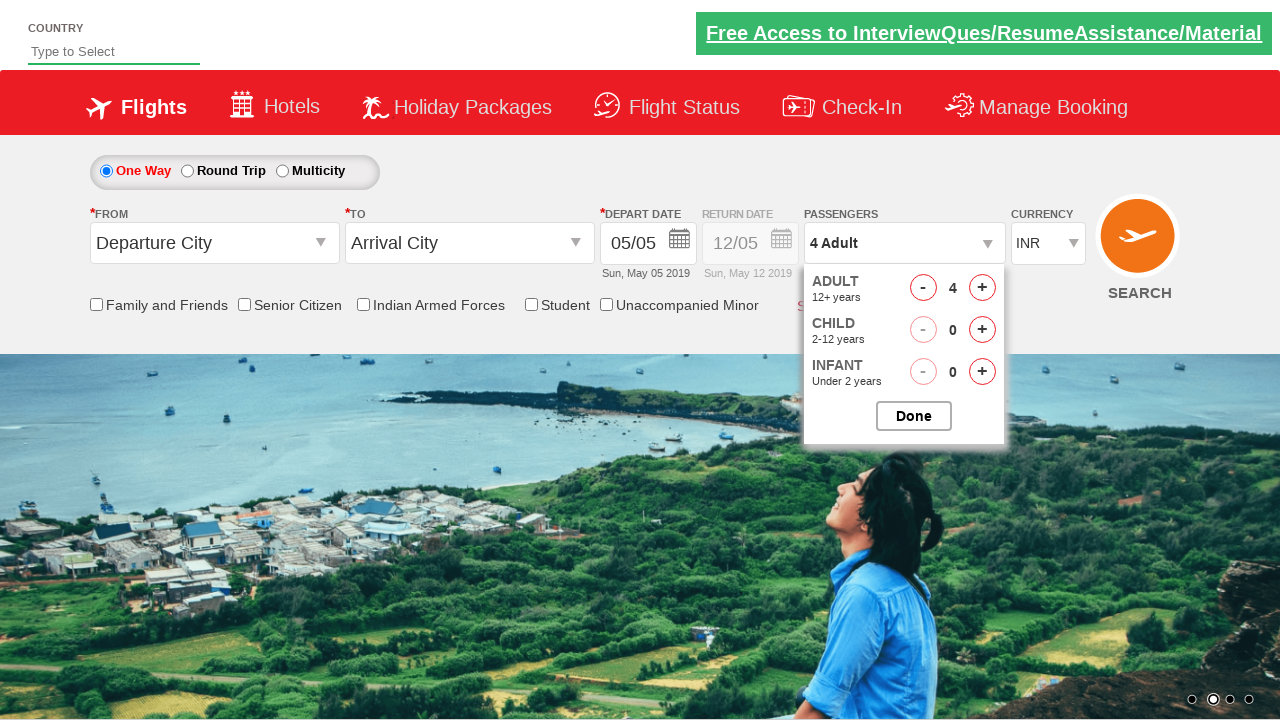

Clicked adult increment button (iteration 4/6) at (982, 288) on xpath=//*[@id='hrefIncAdt']
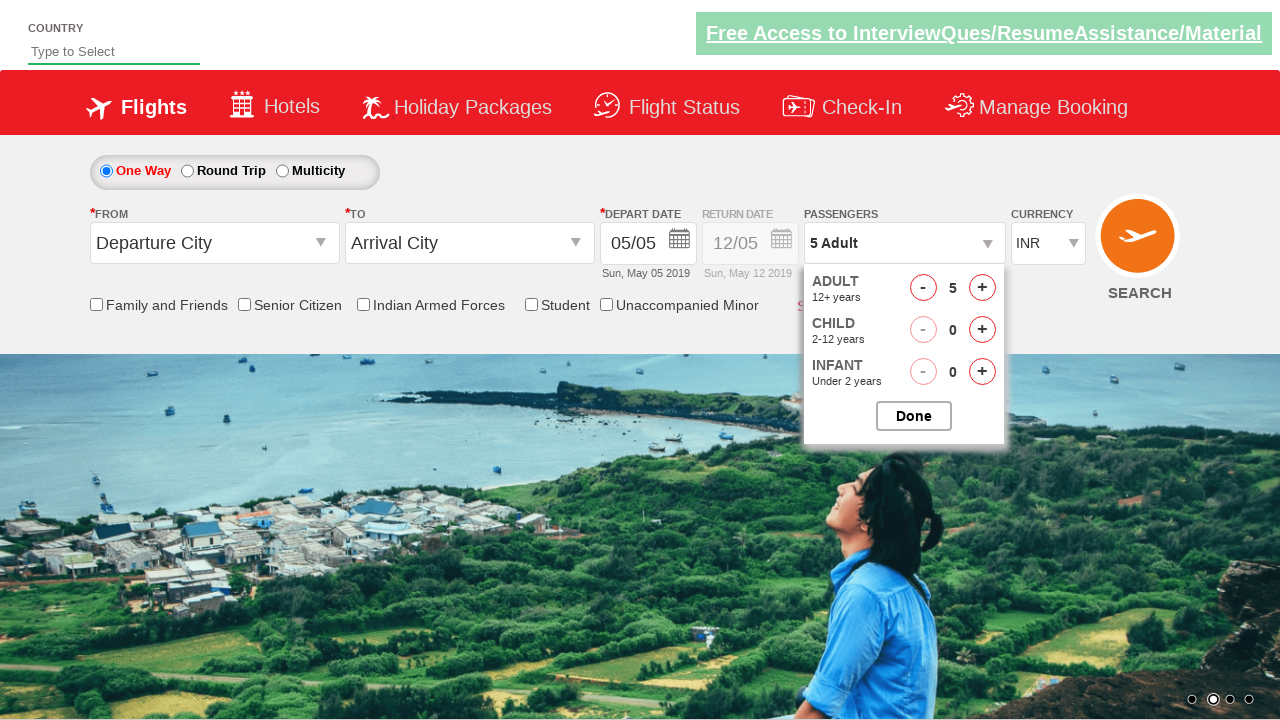

Clicked adult increment button (iteration 5/6) at (982, 288) on xpath=//*[@id='hrefIncAdt']
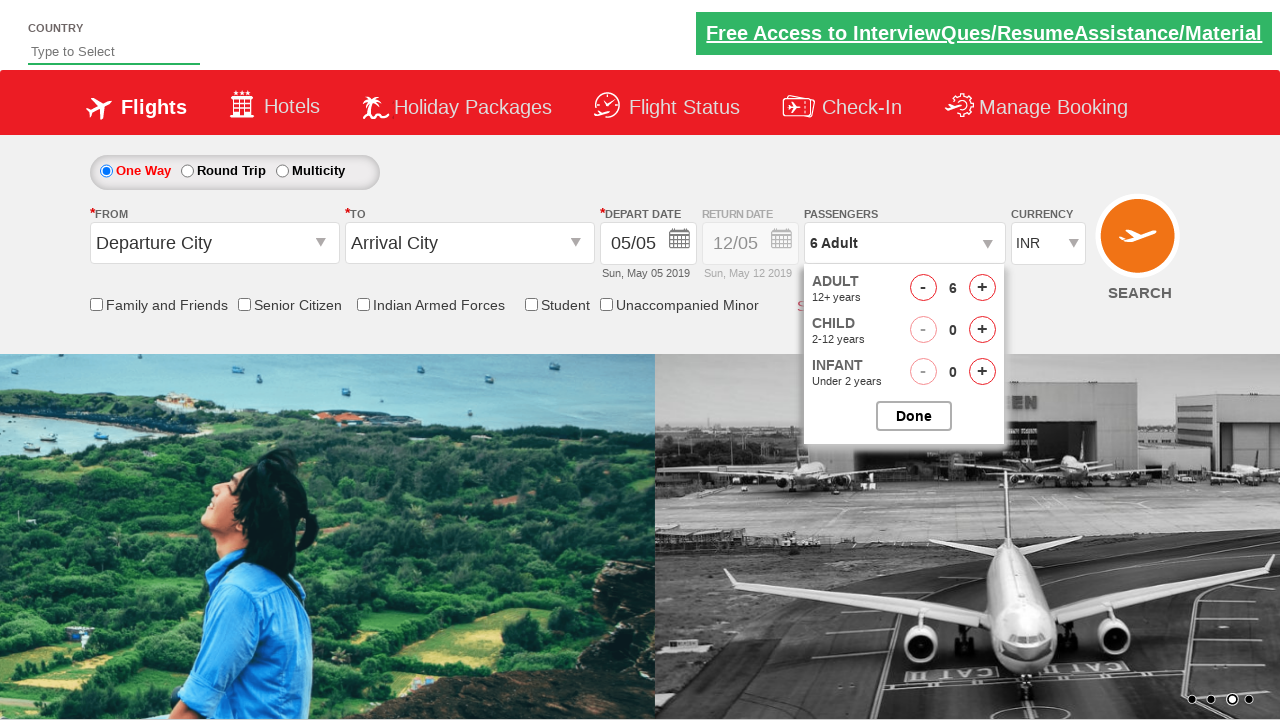

Clicked adult increment button (iteration 6/6) at (982, 288) on xpath=//*[@id='hrefIncAdt']
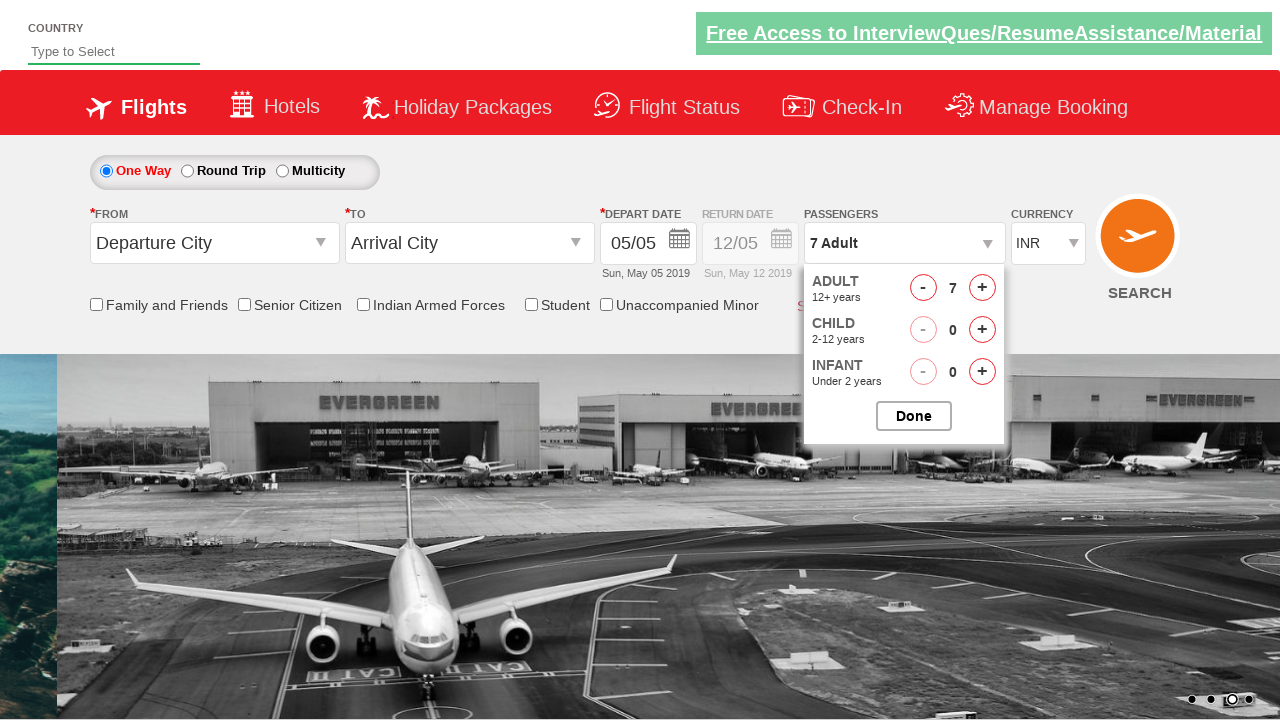

Clicked child increment button to add child (iteration 1/2) at (982, 330) on #hrefIncChd
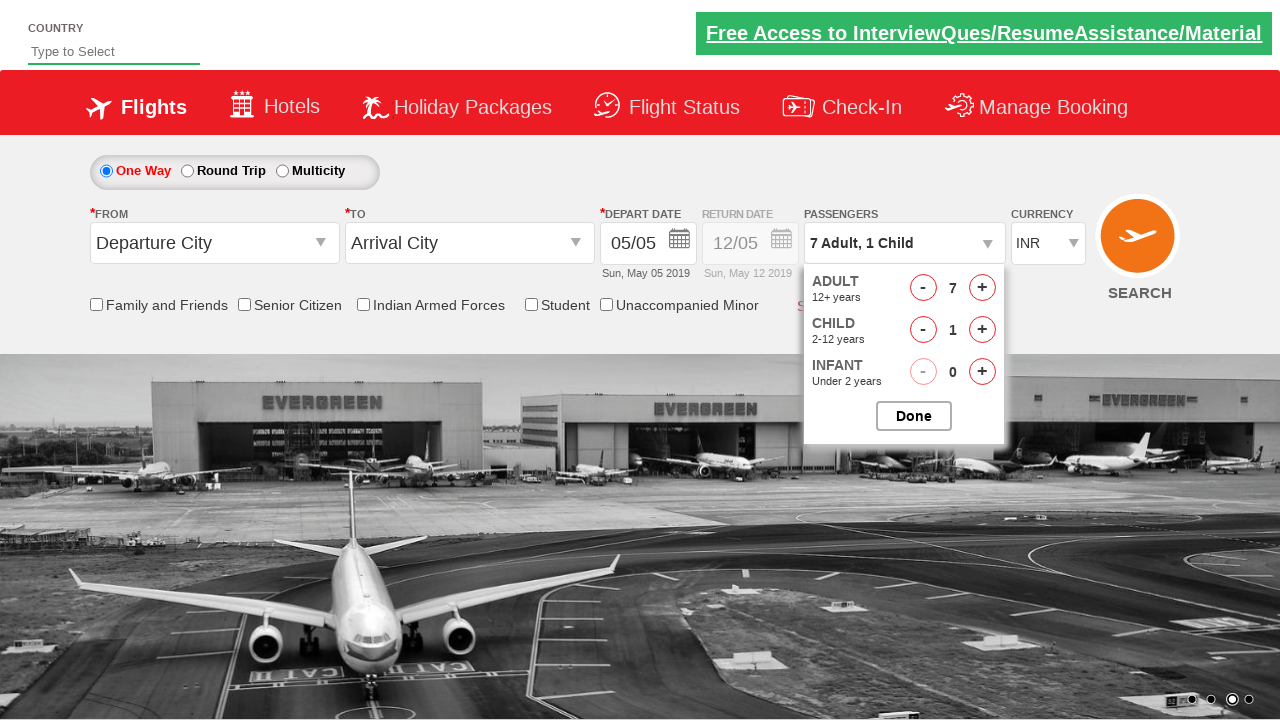

Clicked child increment button to add child (iteration 2/2) at (982, 330) on #hrefIncChd
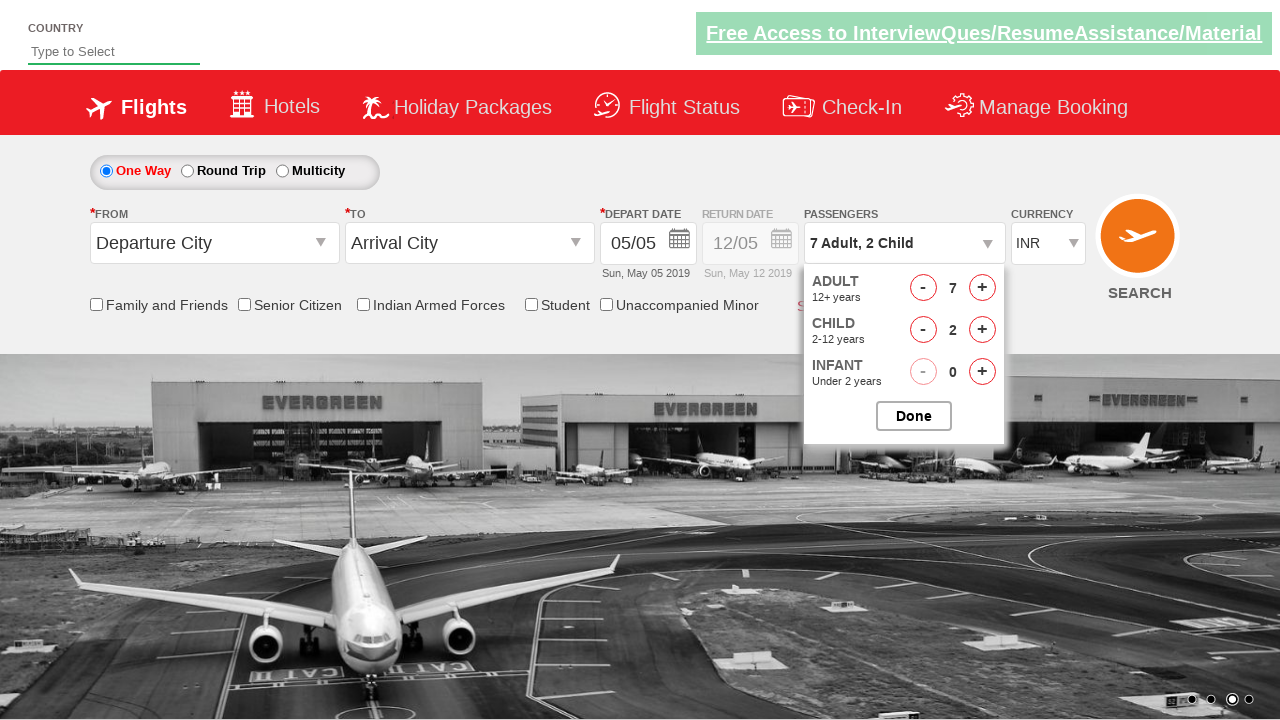

Located Done button element
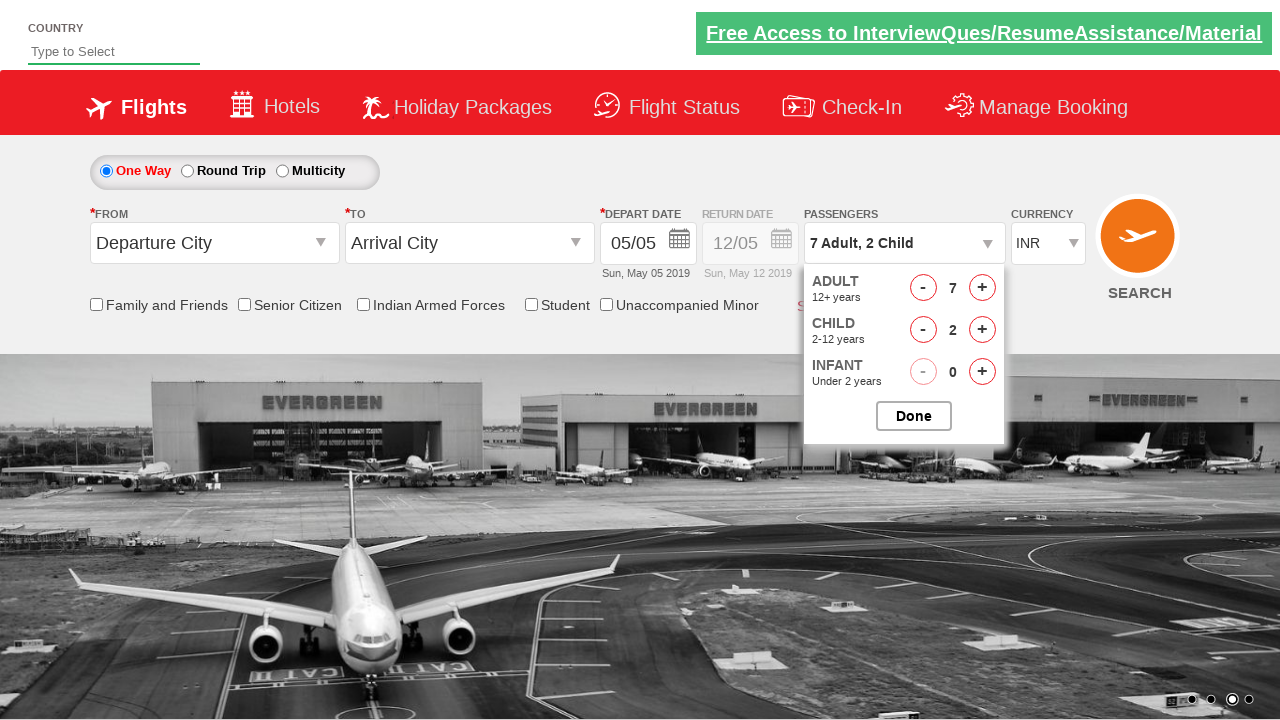

Checked Done button visibility: True
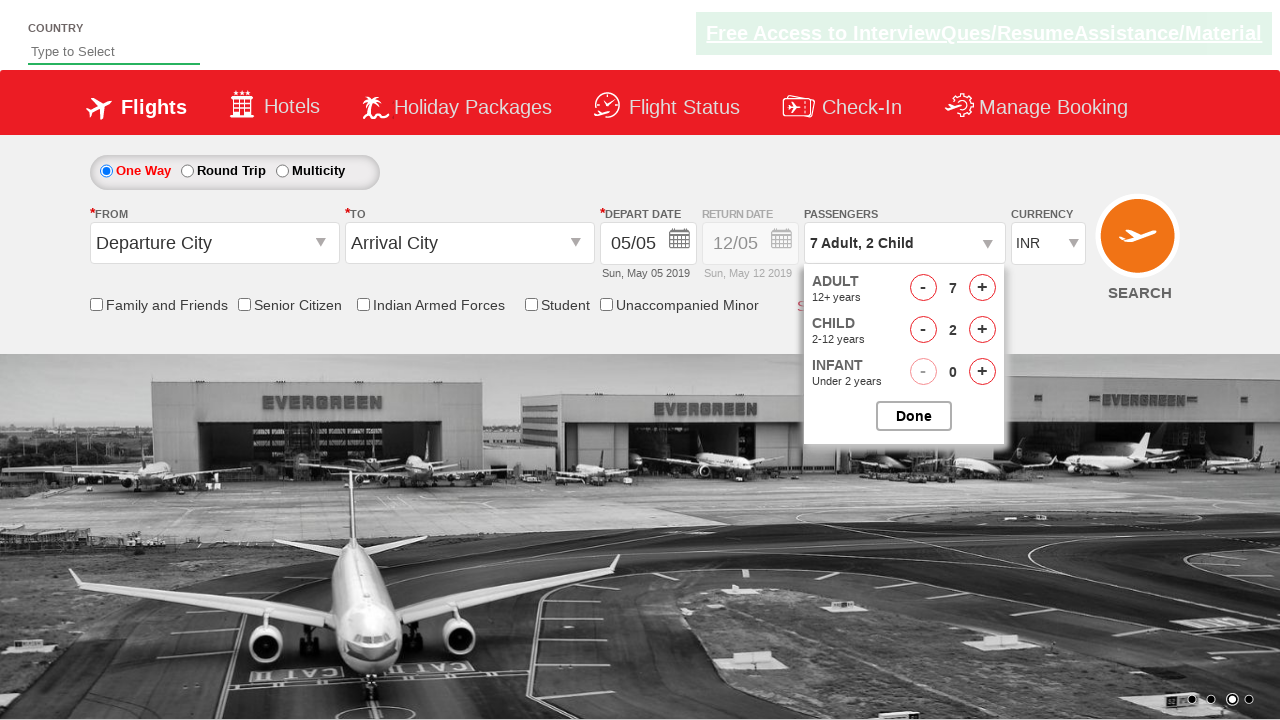

Checked Done button enabled state: True
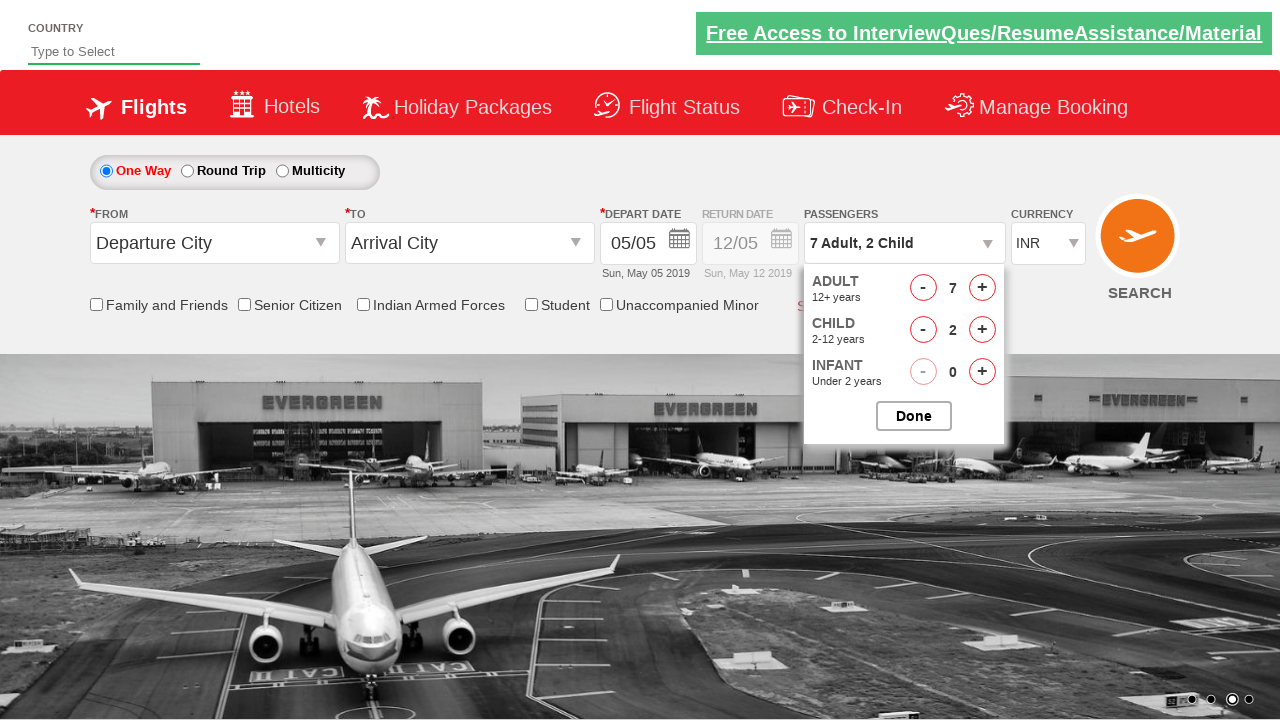

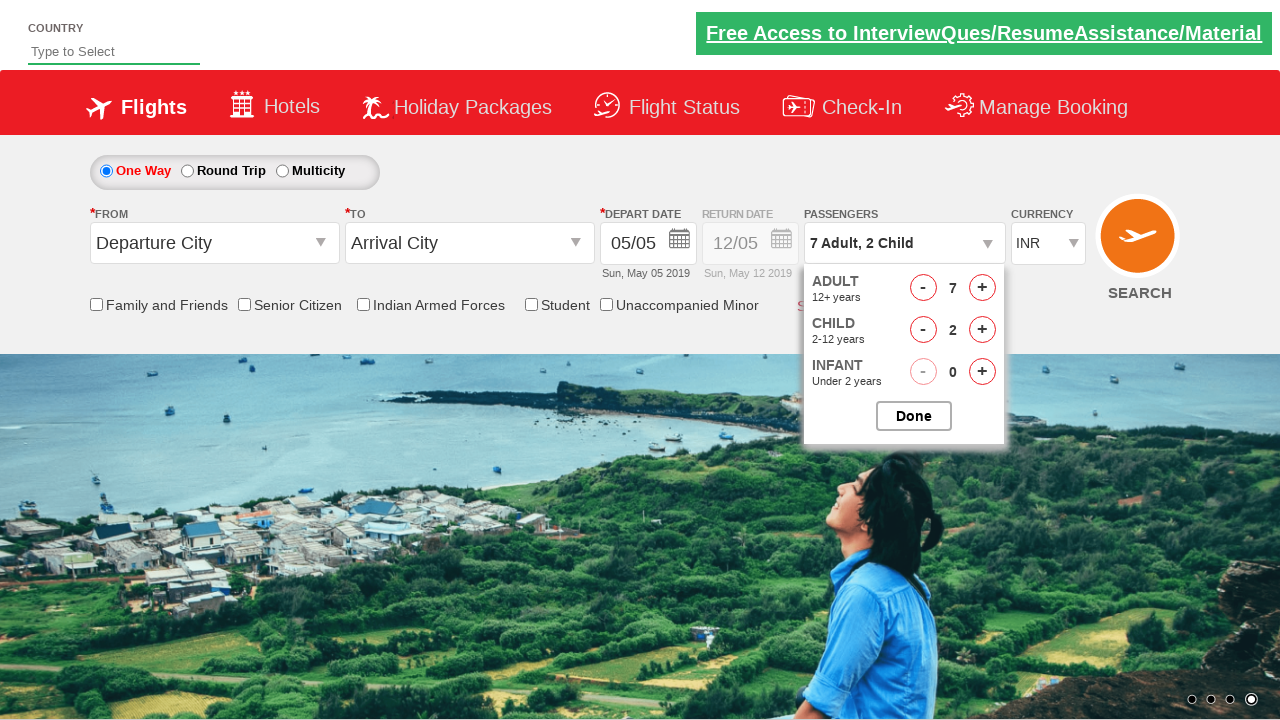